Tests that products remain in the cart after navigating away and returning to the cart page

Starting URL: https://www.demoblaze.com

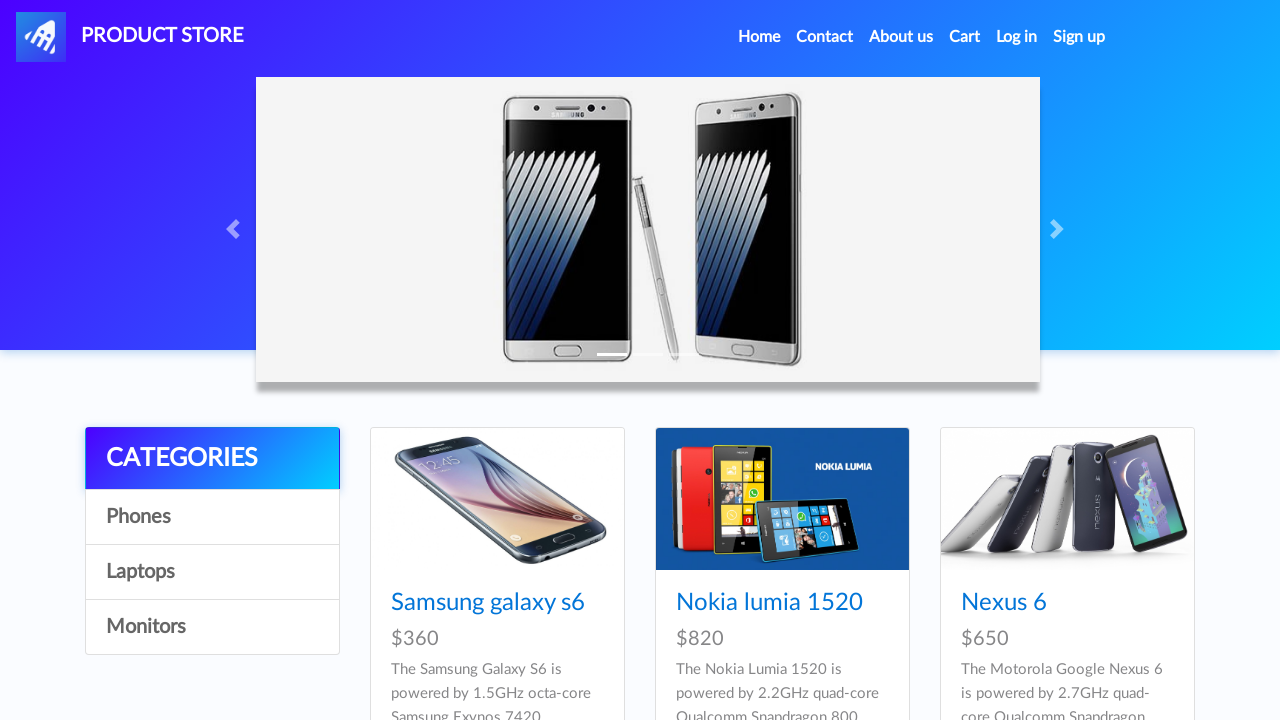

Clicked on Samsung galaxy s6 product at (488, 603) on a:has-text('Samsung galaxy s6')
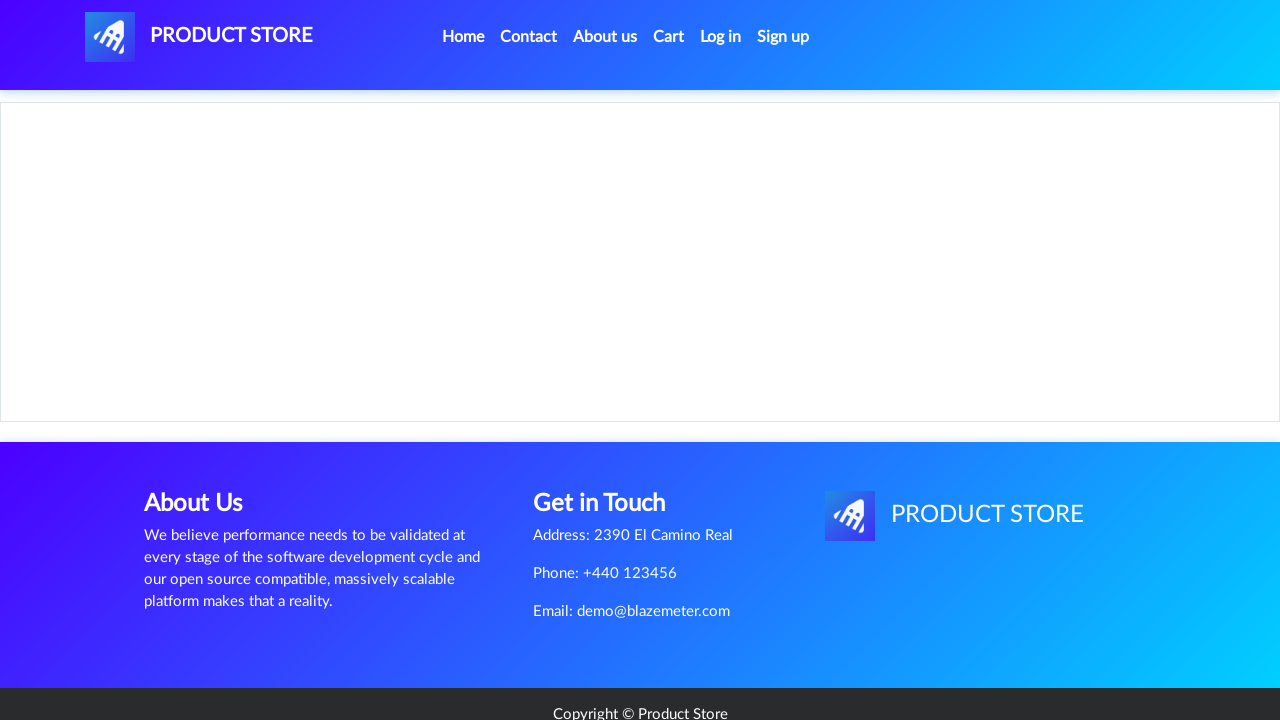

Product page loaded successfully
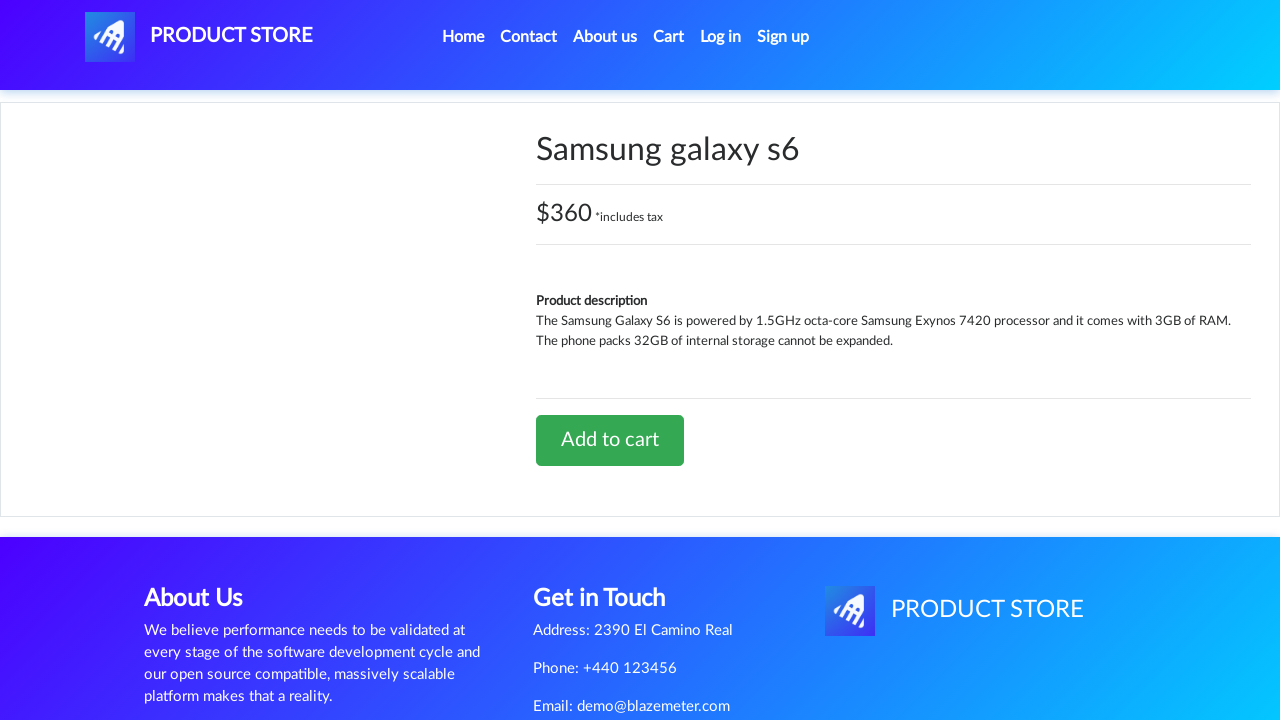

Set up dialog handler for add to cart confirmation
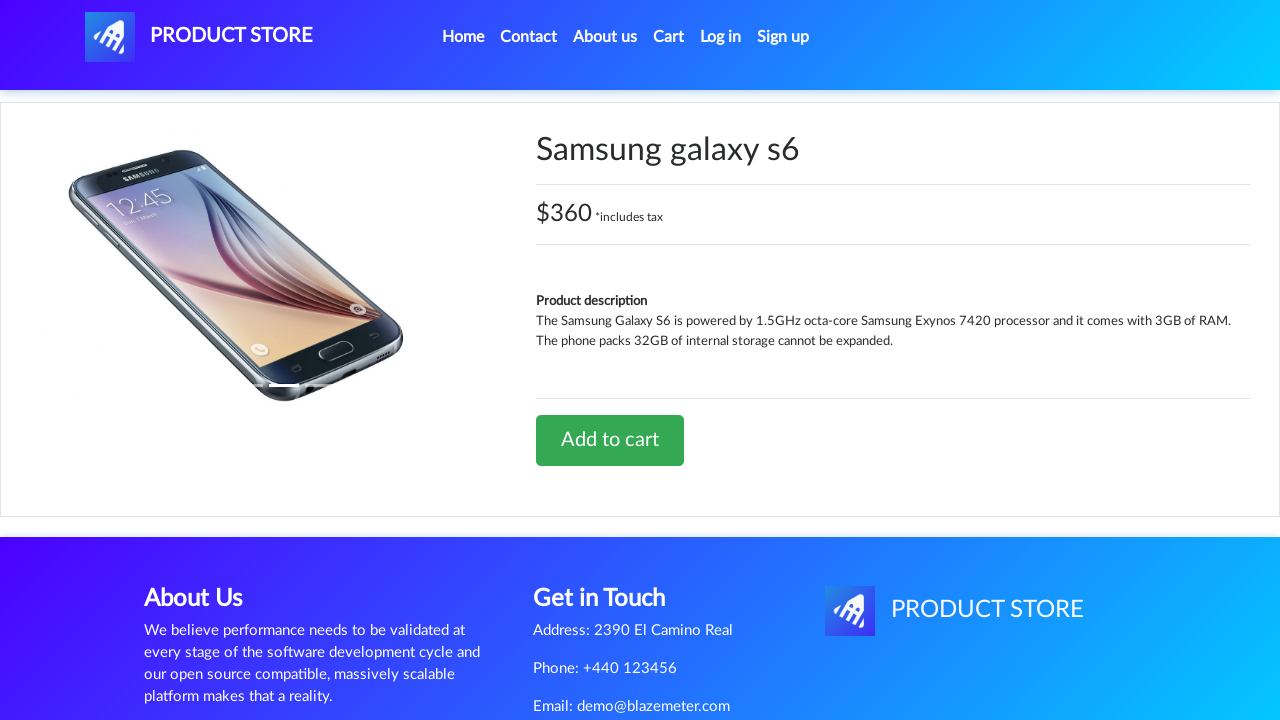

Clicked Add to cart button at (610, 440) on a:has-text('Add to cart')
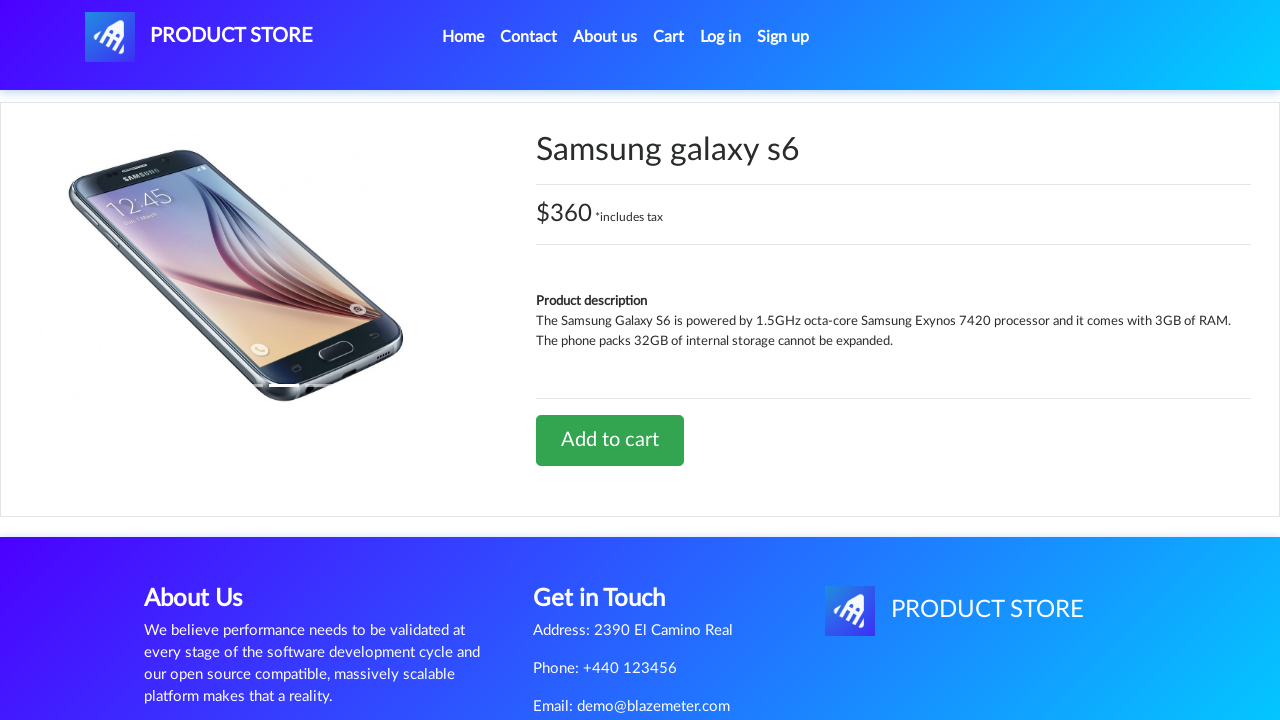

Waited for add to cart confirmation dialog
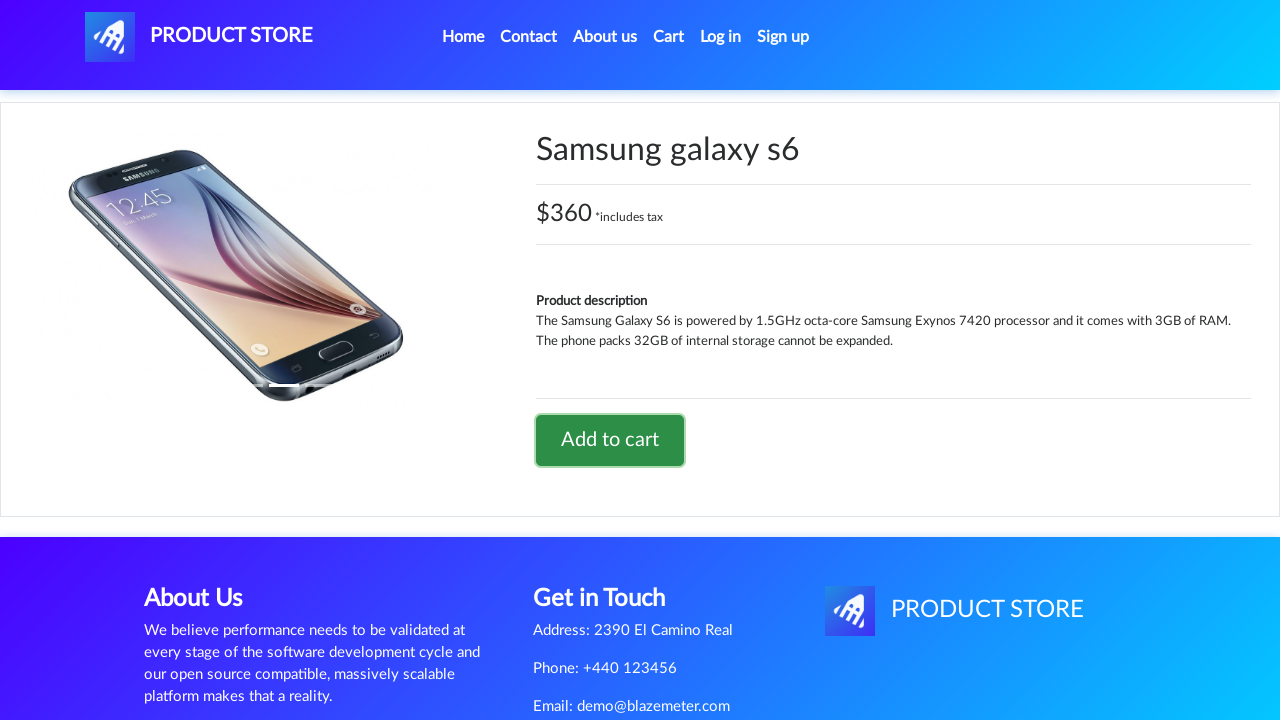

Clicked on cart button to navigate to cart page at (669, 37) on #cartur
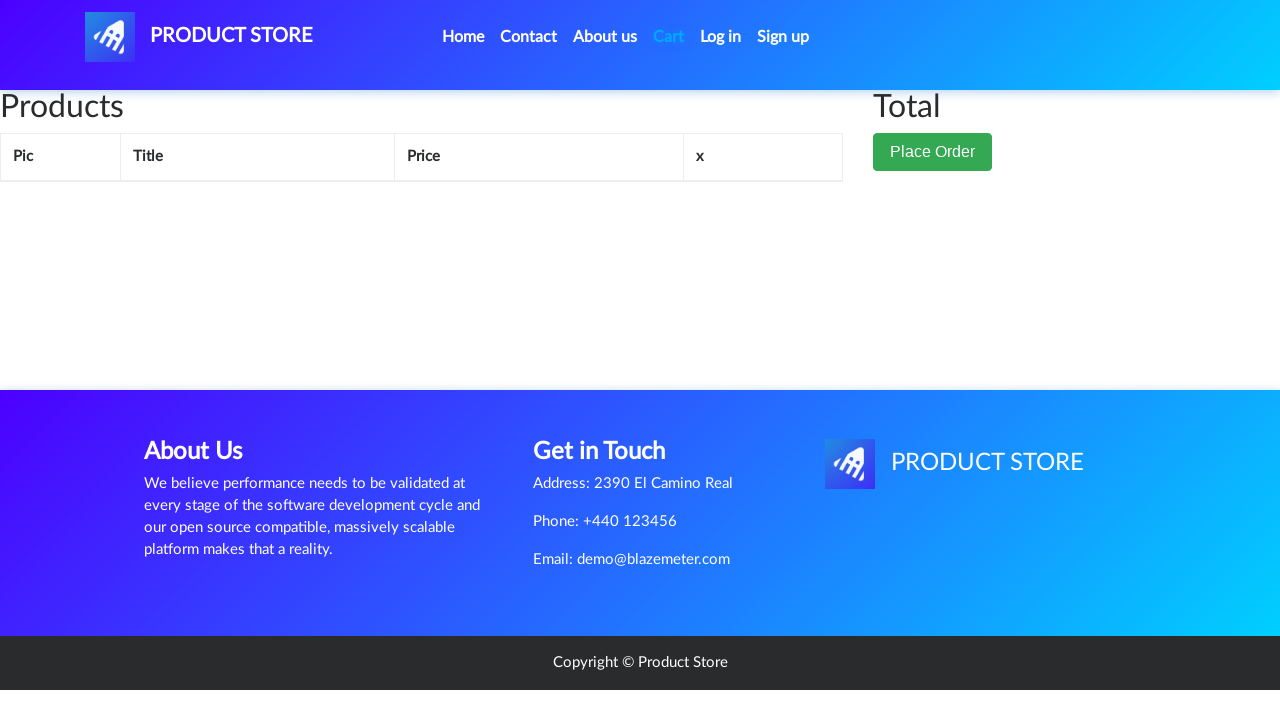

Cart page loaded with product items
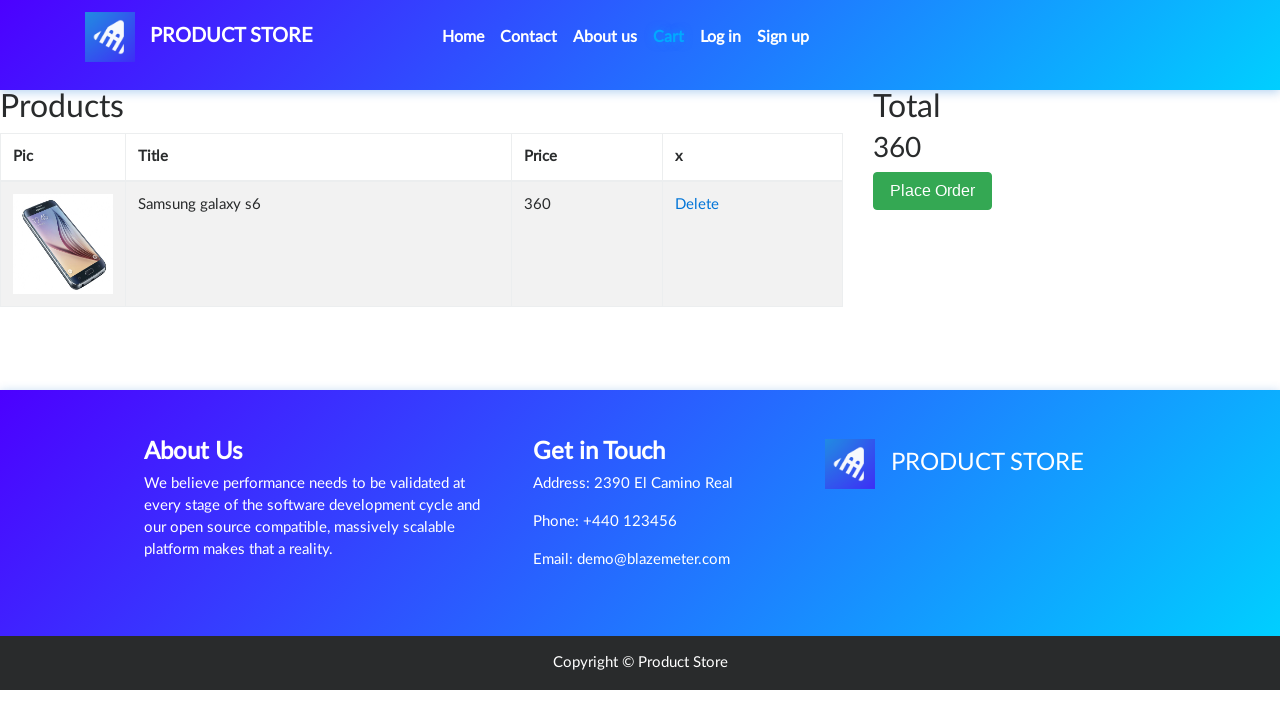

Counted 1 items in cart before navigating away
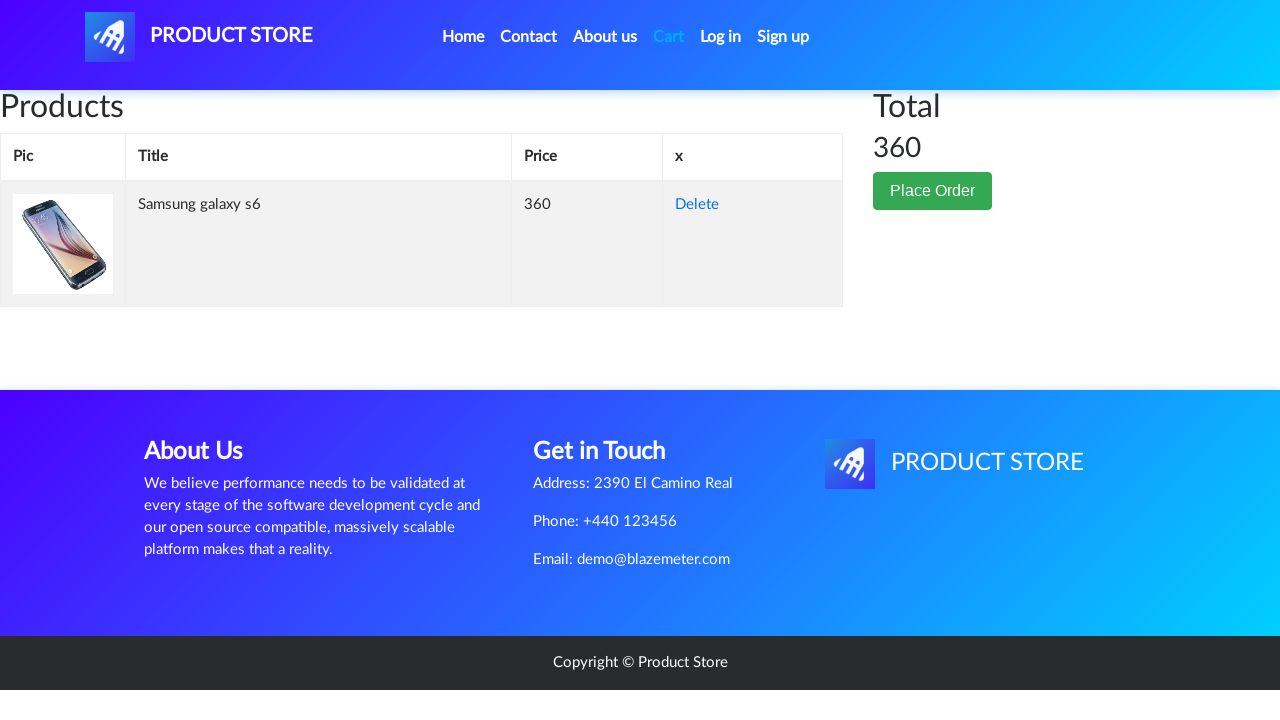

Clicked Home link to navigate away from cart at (463, 37) on a.nav-link:has-text('Home')
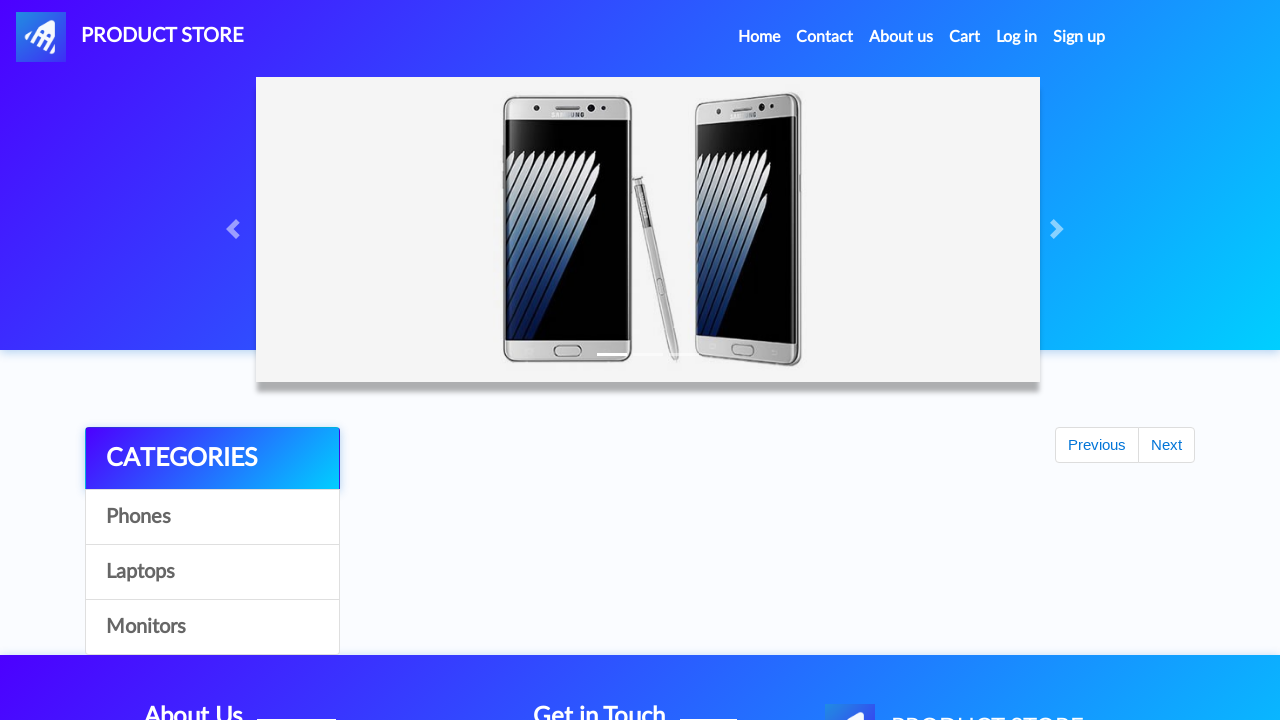

Home page loaded successfully
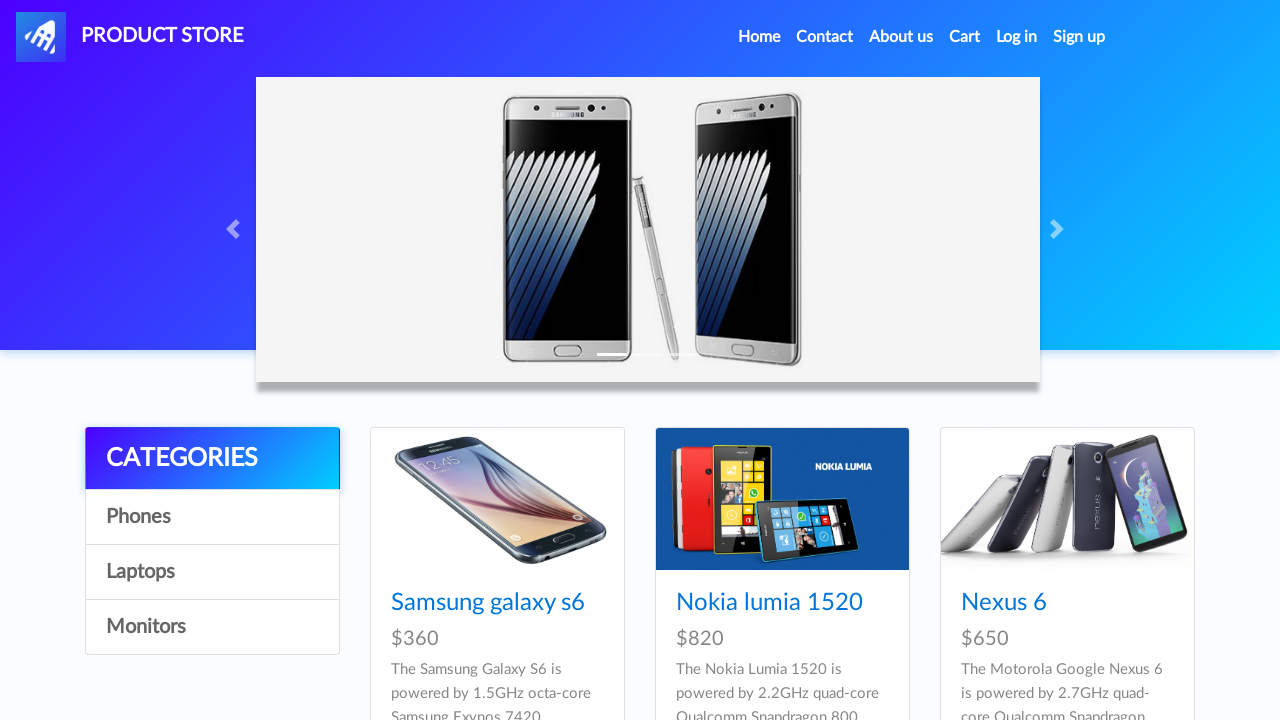

Clicked on cart button to return to cart page at (965, 37) on #cartur
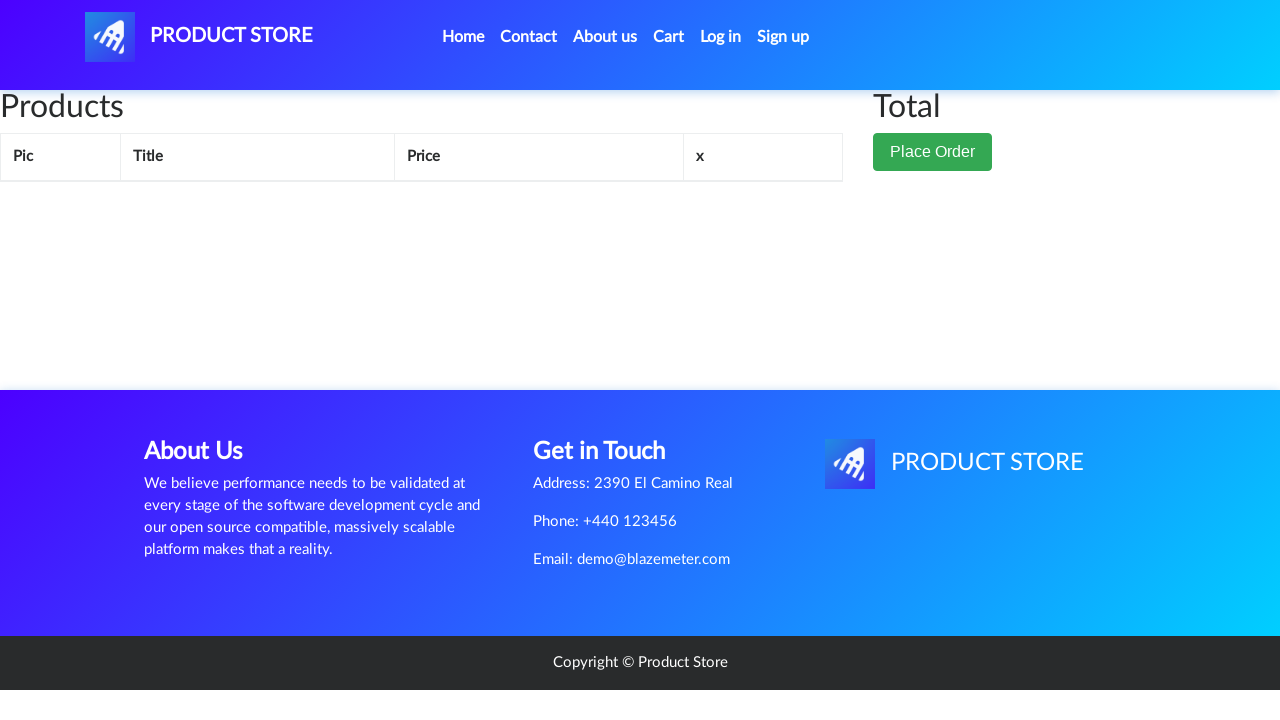

Cart page reloaded with items
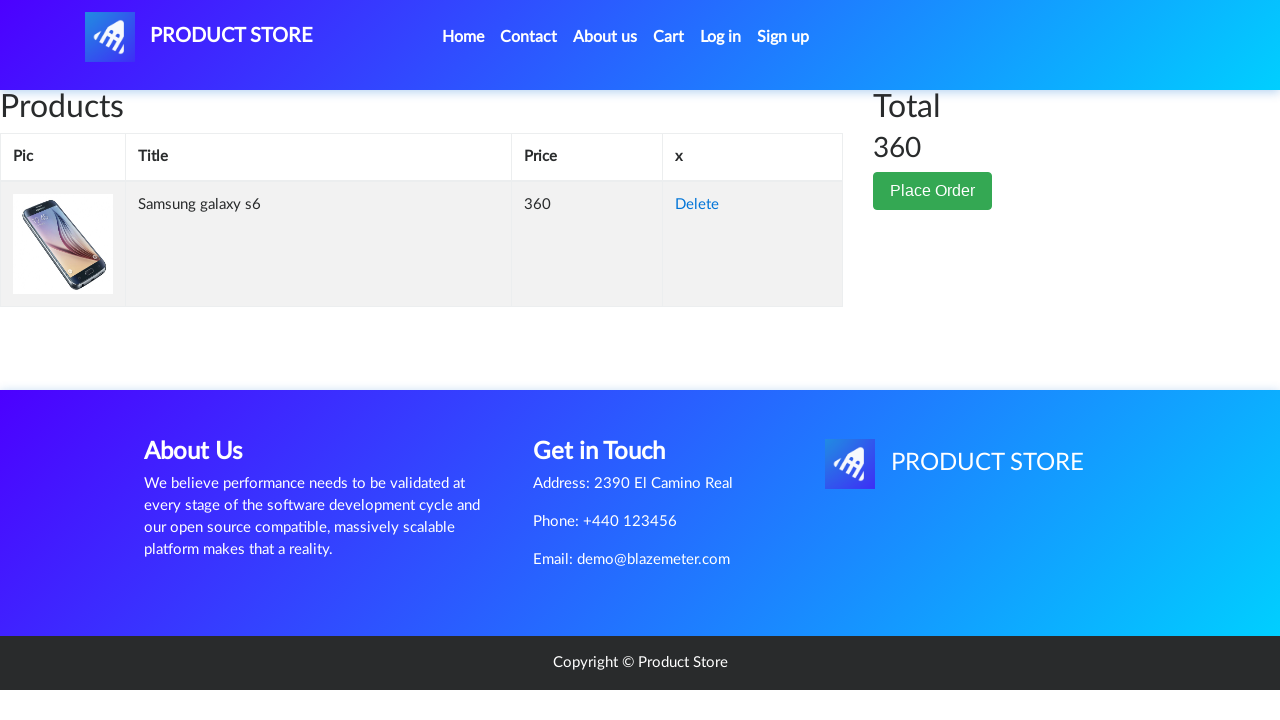

Counted 1 items in cart after returning
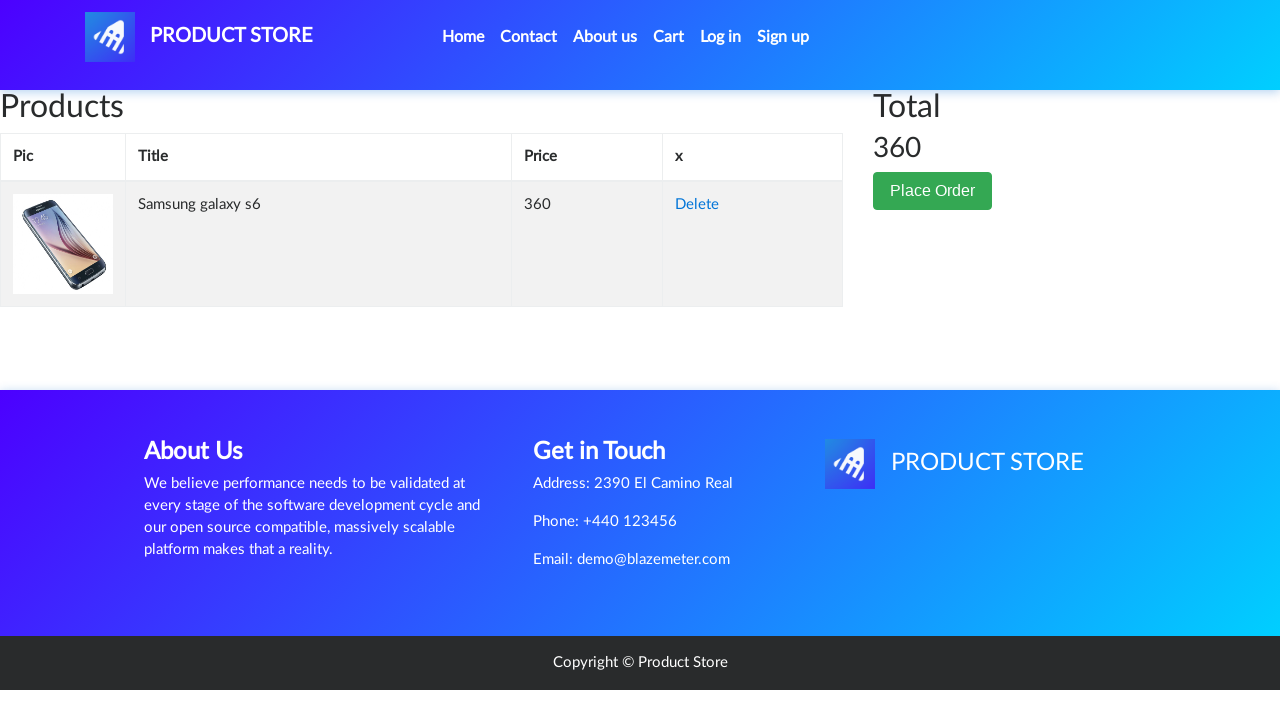

Verified cart contents remain the same: 1 items before and after navigation
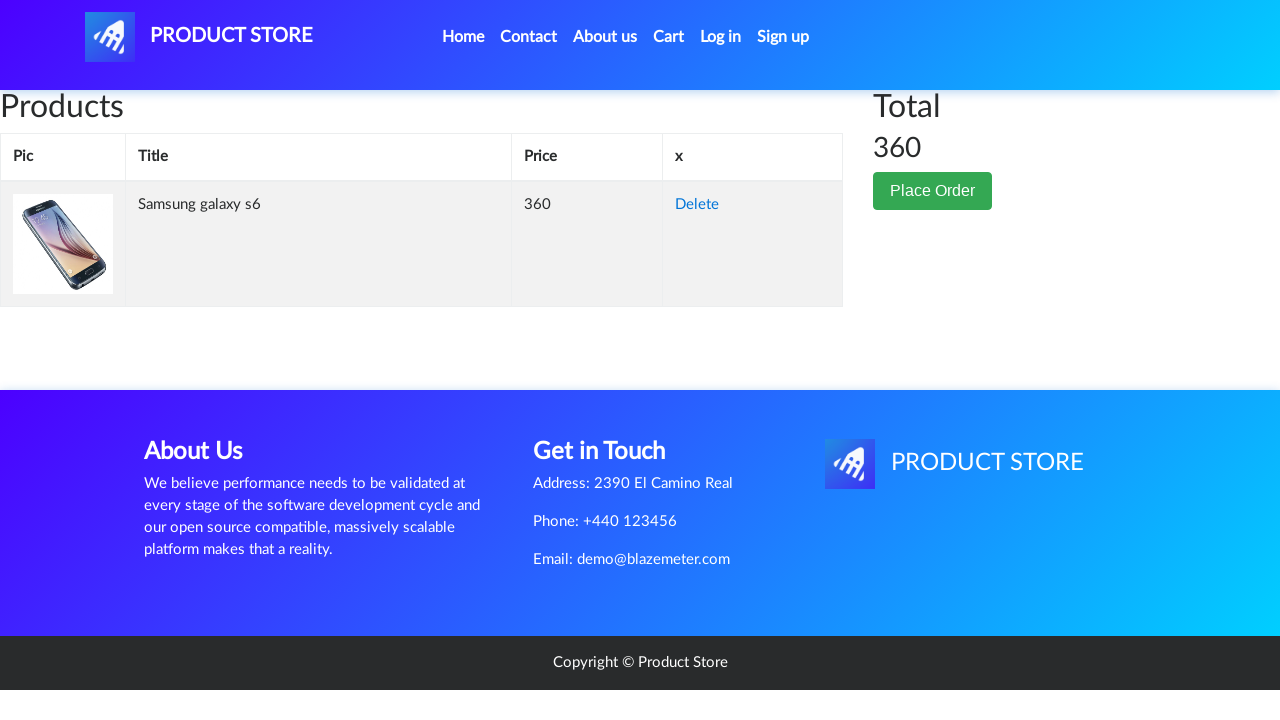

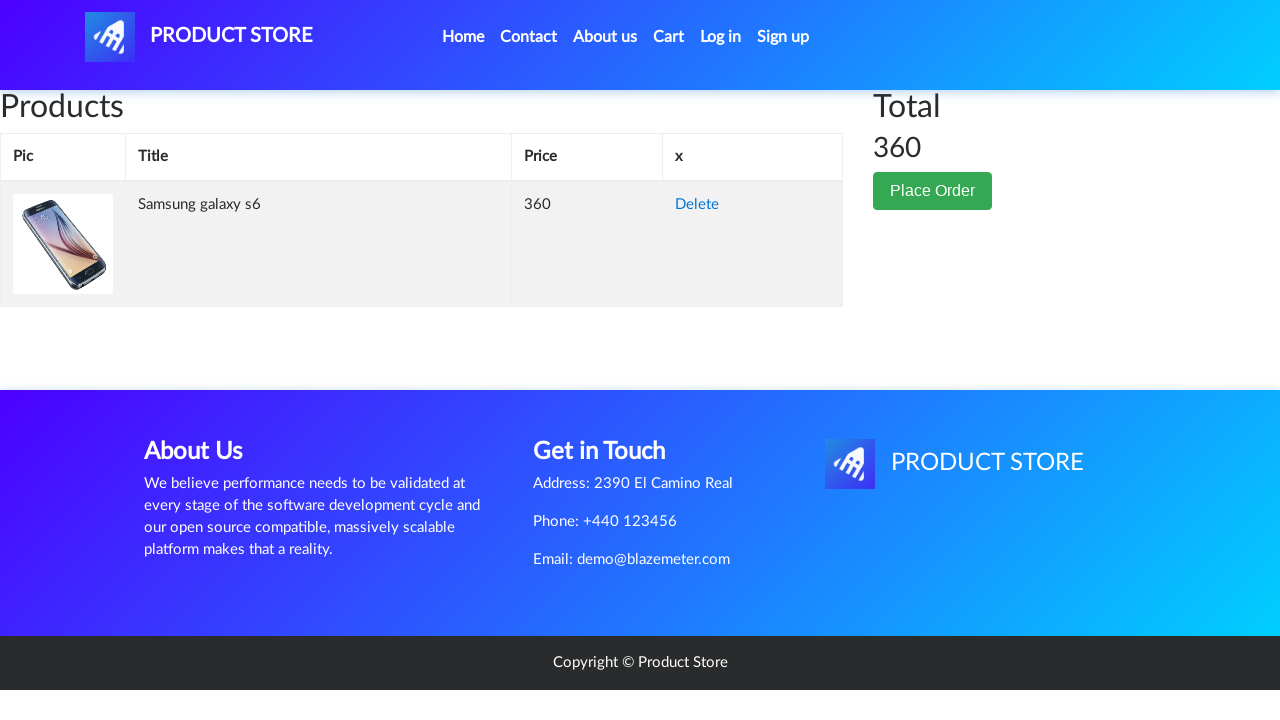